Tests the e-commerce checkout flow by adding an item to cart, navigating to checkout, filling in billing/shipping information, selecting payment method, and placing an order as a guest user.

Starting URL: http://practice.automationtesting.in/

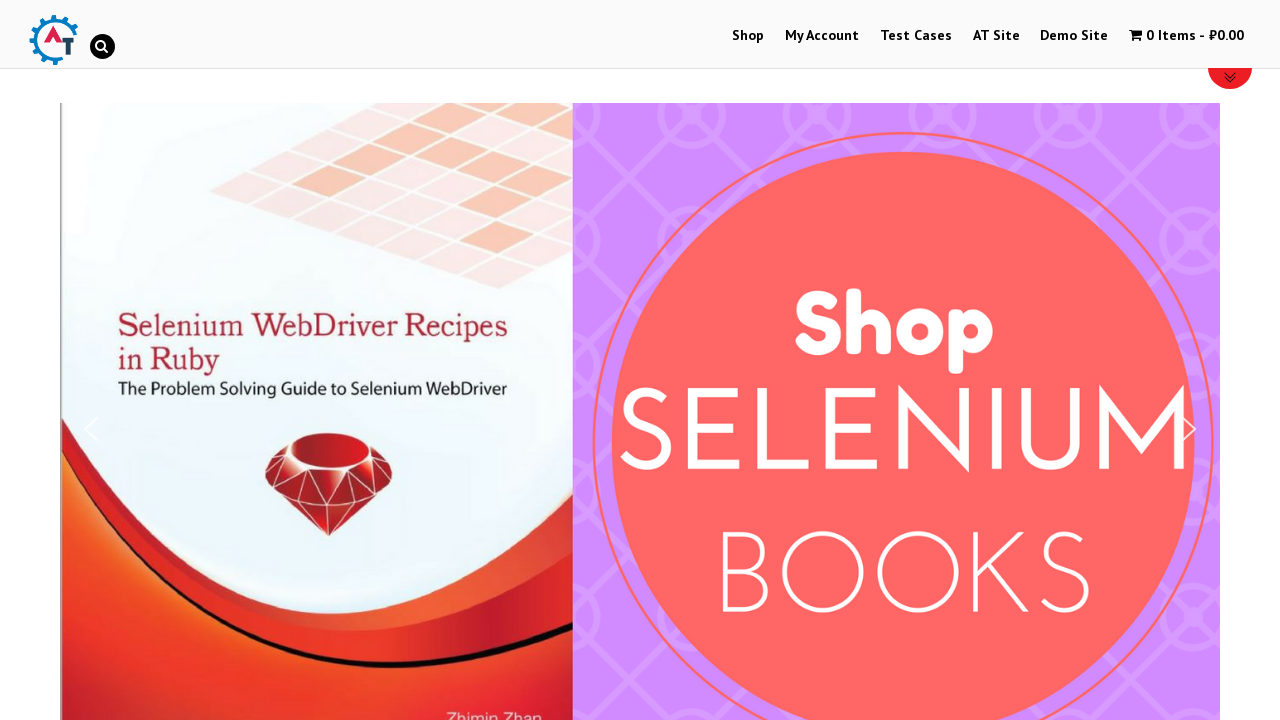

Clicked on Shop menu at (748, 36) on [href='https://practice.automationtesting.in/shop/']
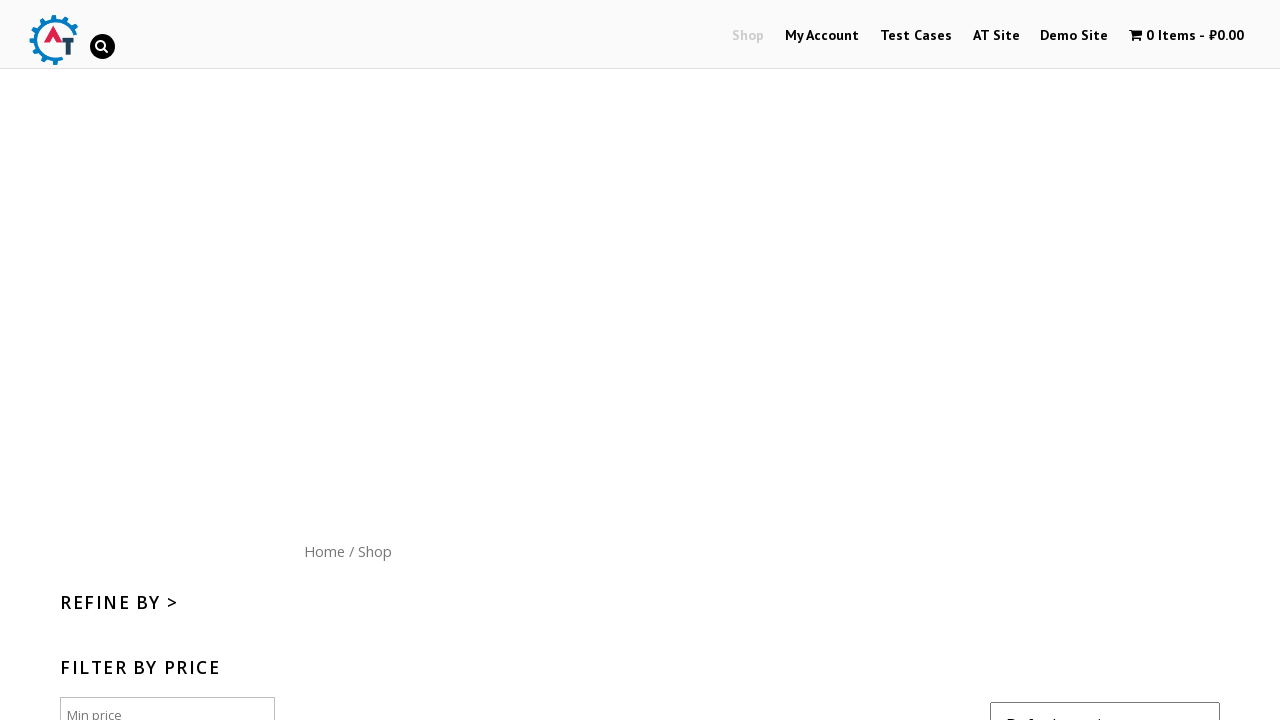

Scrolled down 300px to view products
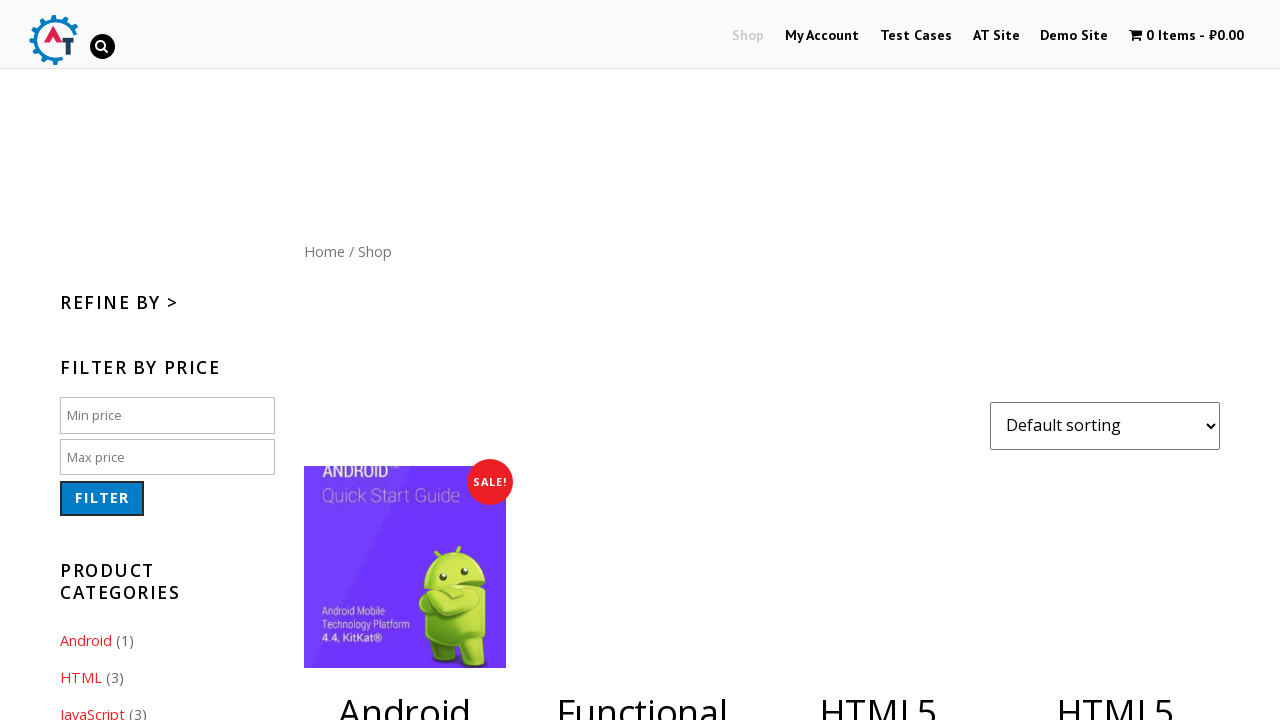

Clicked Add to Cart for HTML5 Web Application Development item at (1115, 361) on [href='/shop/?add-to-cart=182']
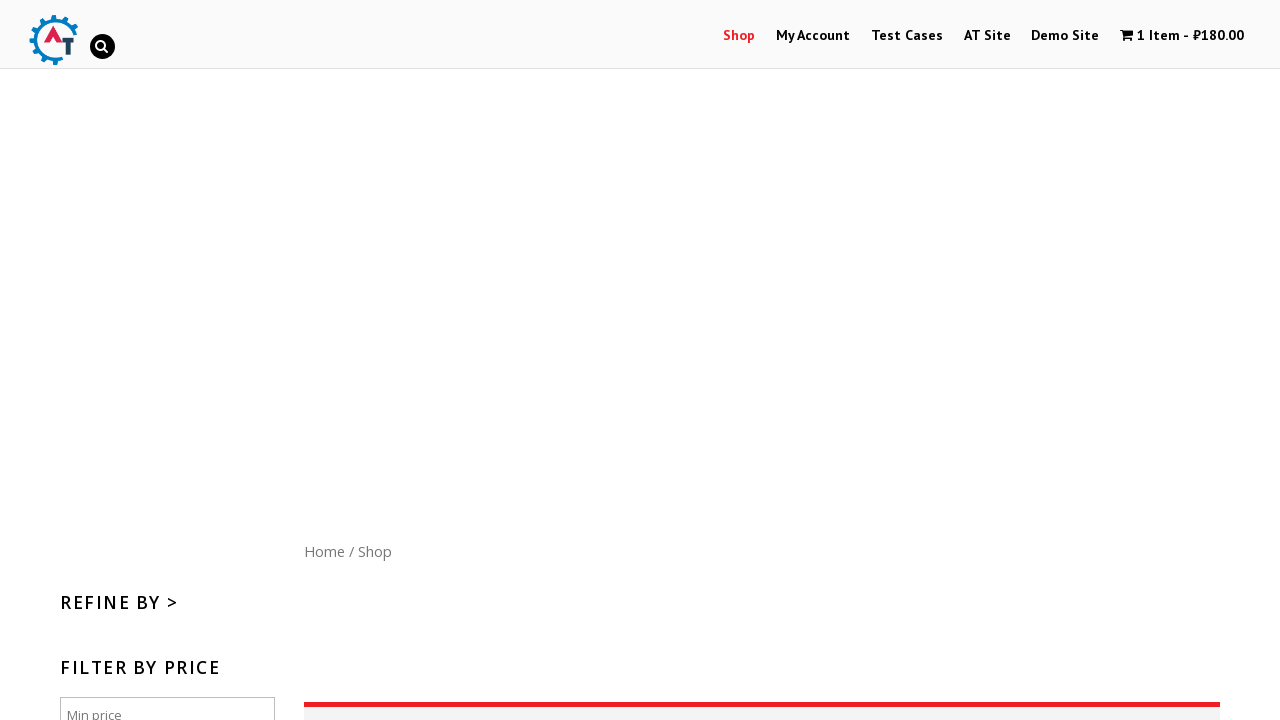

Waited 2 seconds for item to be added to cart
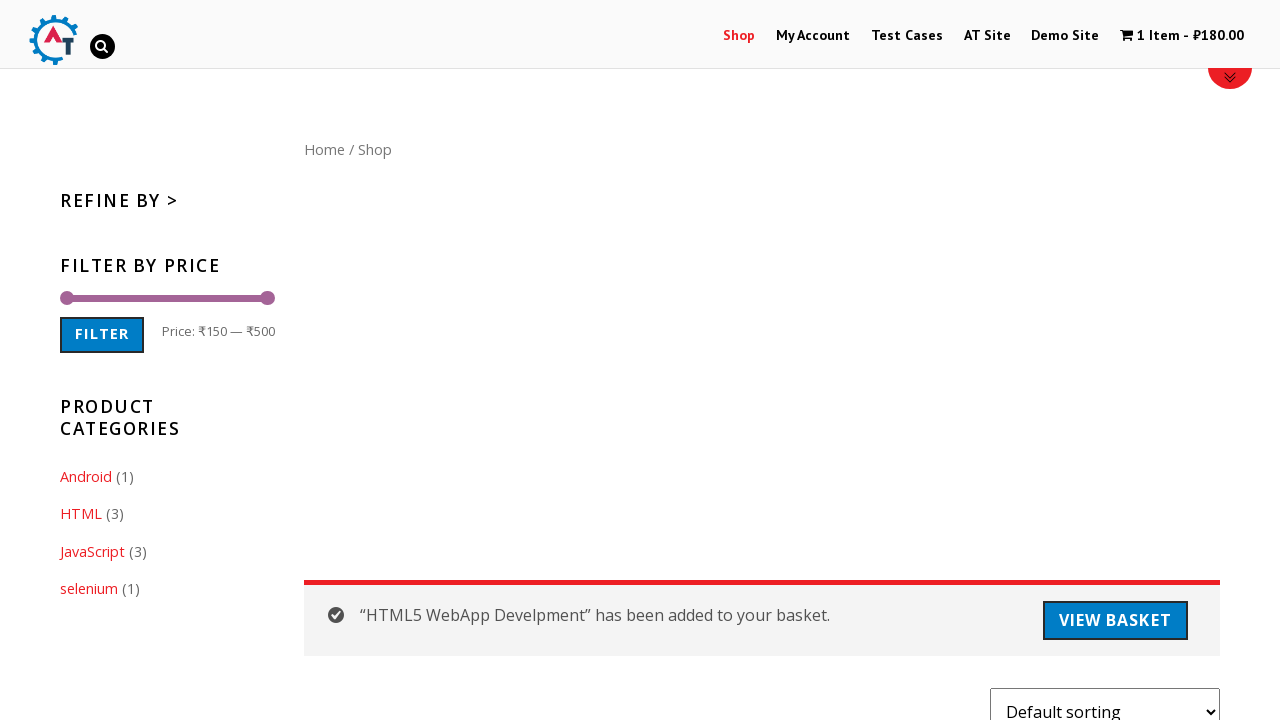

Clicked on shopping basket icon at (1182, 36) on #wpmenucartli
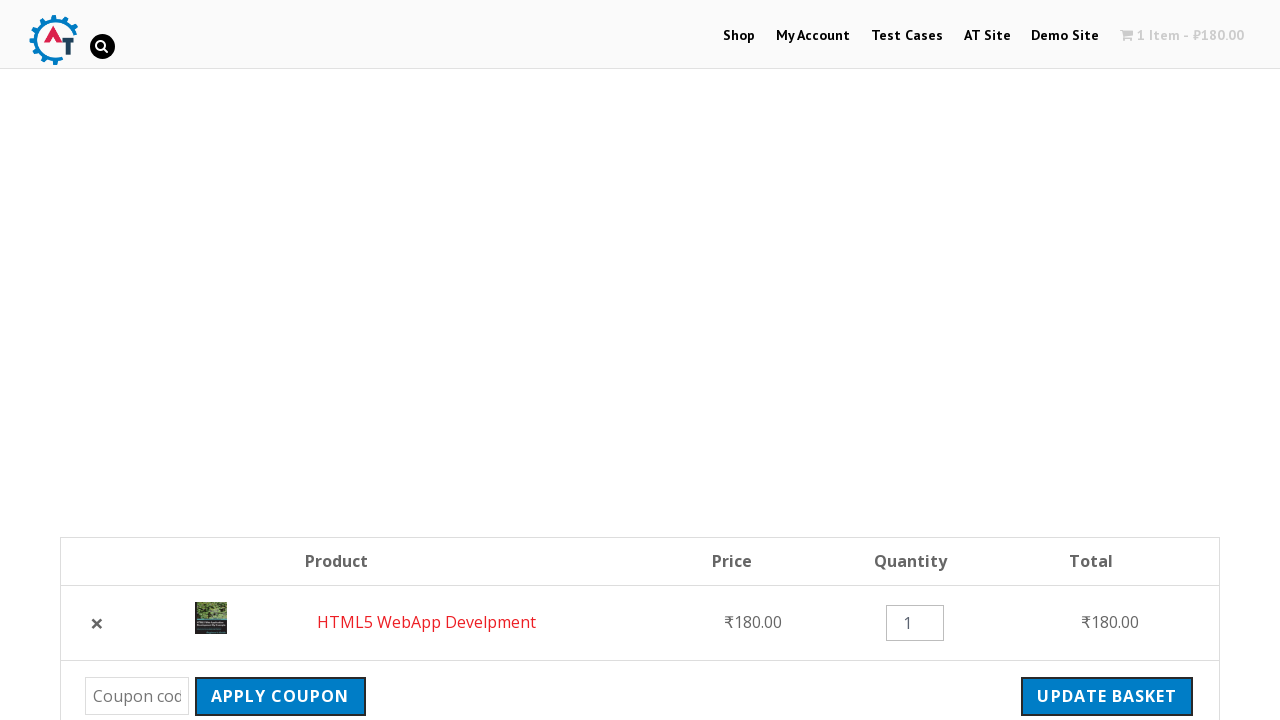

Proceed to Checkout button loaded
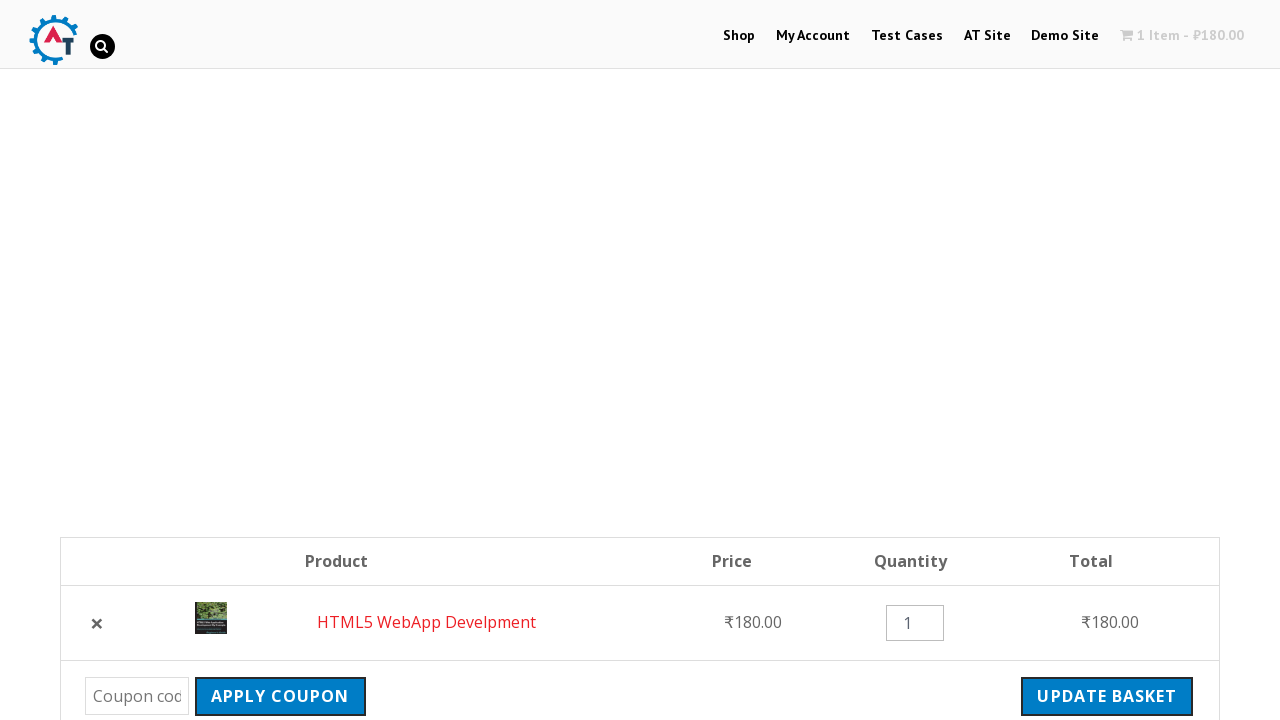

Clicked Proceed to Checkout button at (1098, 360) on [href='https://practice.automationtesting.in/checkout/']
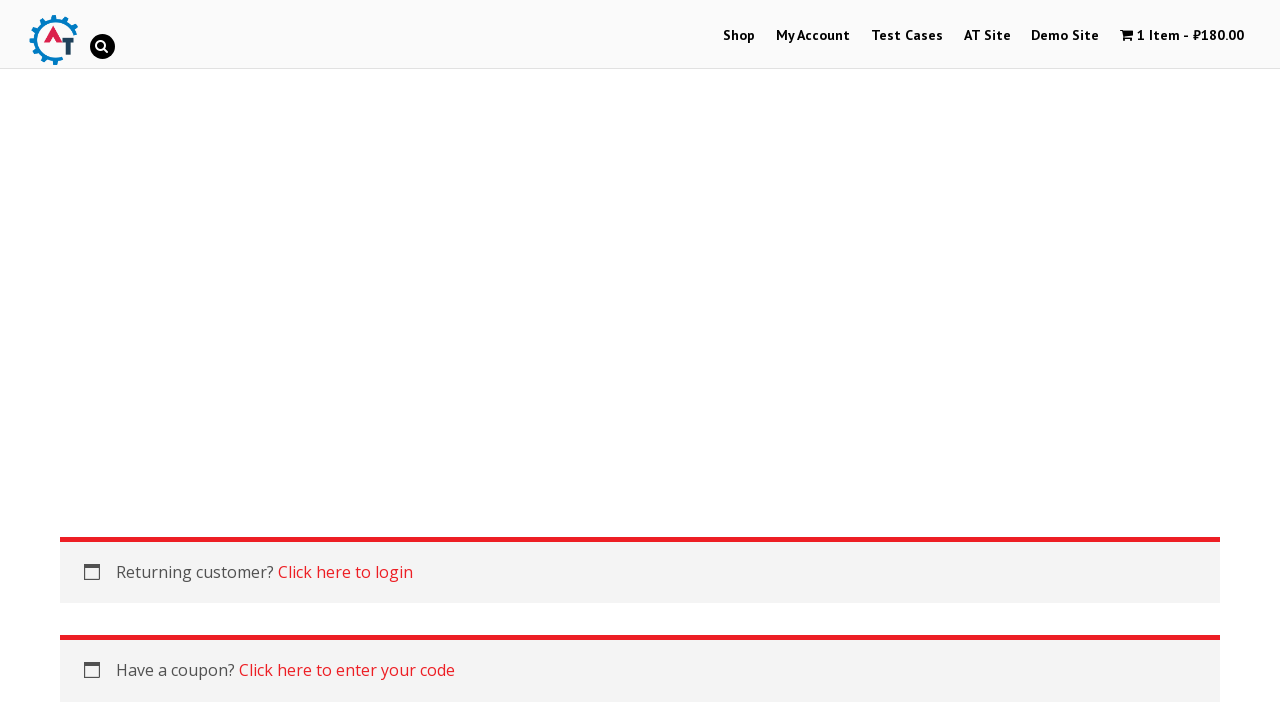

Checkout form loaded with billing fields
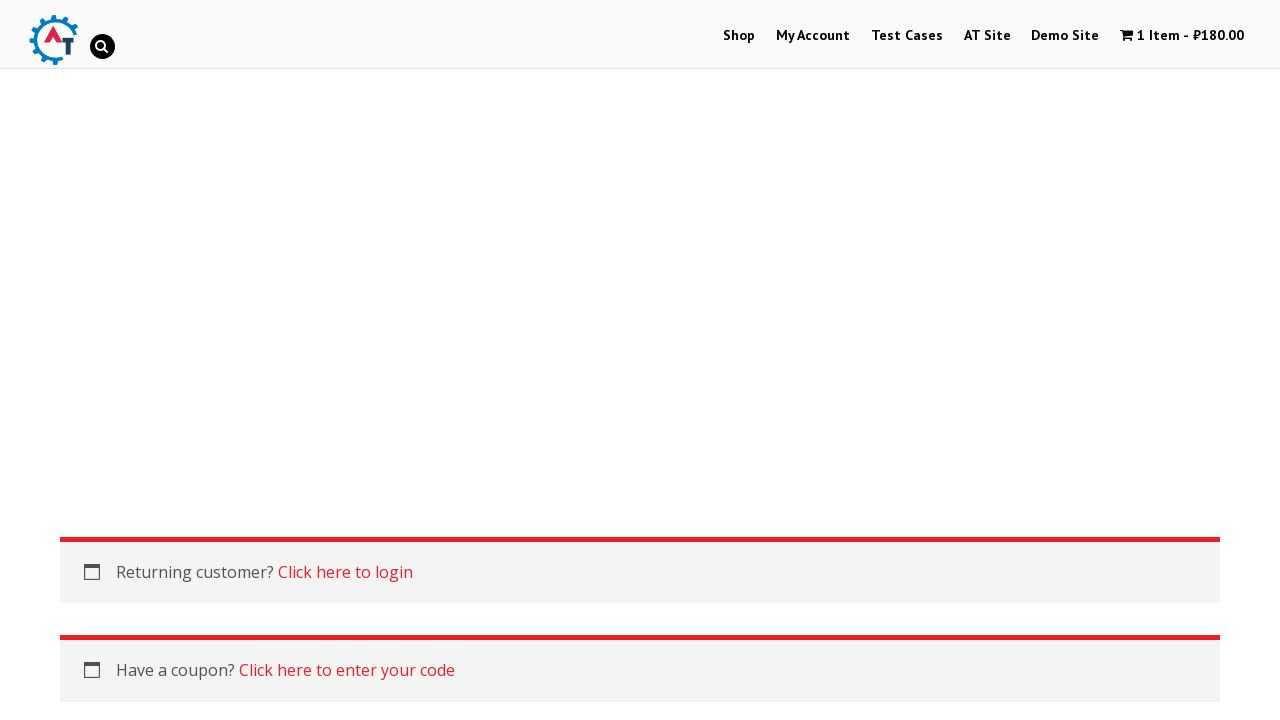

Filled billing first name: Michael on #billing_first_name
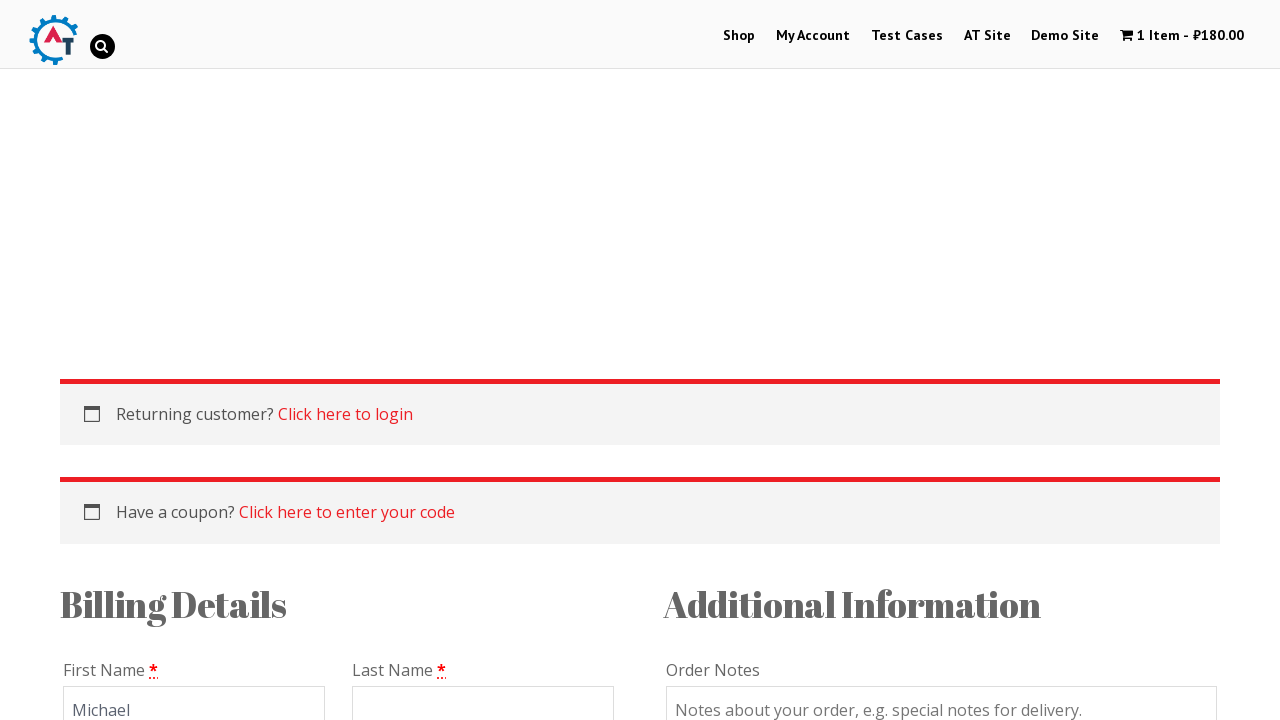

Filled billing last name: Johnson on [autocomplete='family-name']
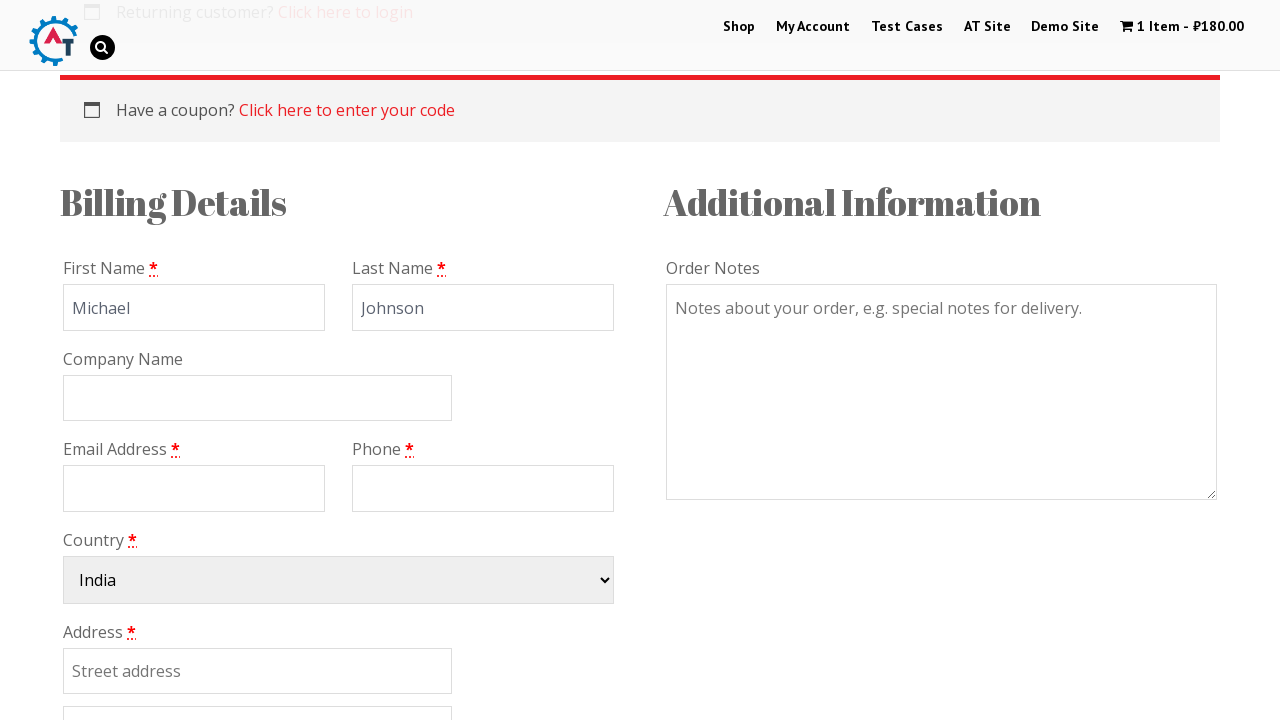

Filled billing email: michael.johnson2024@example.com on #billing_email
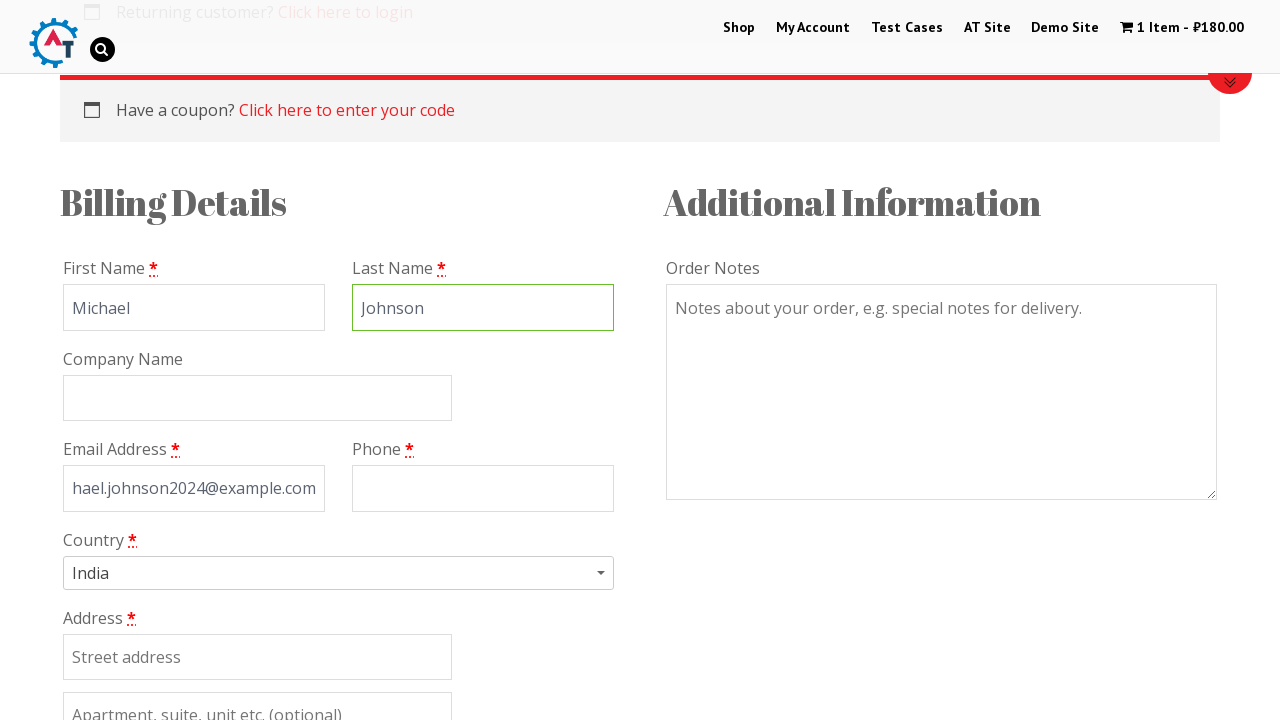

Filled billing phone: 15551234567 on #billing_phone
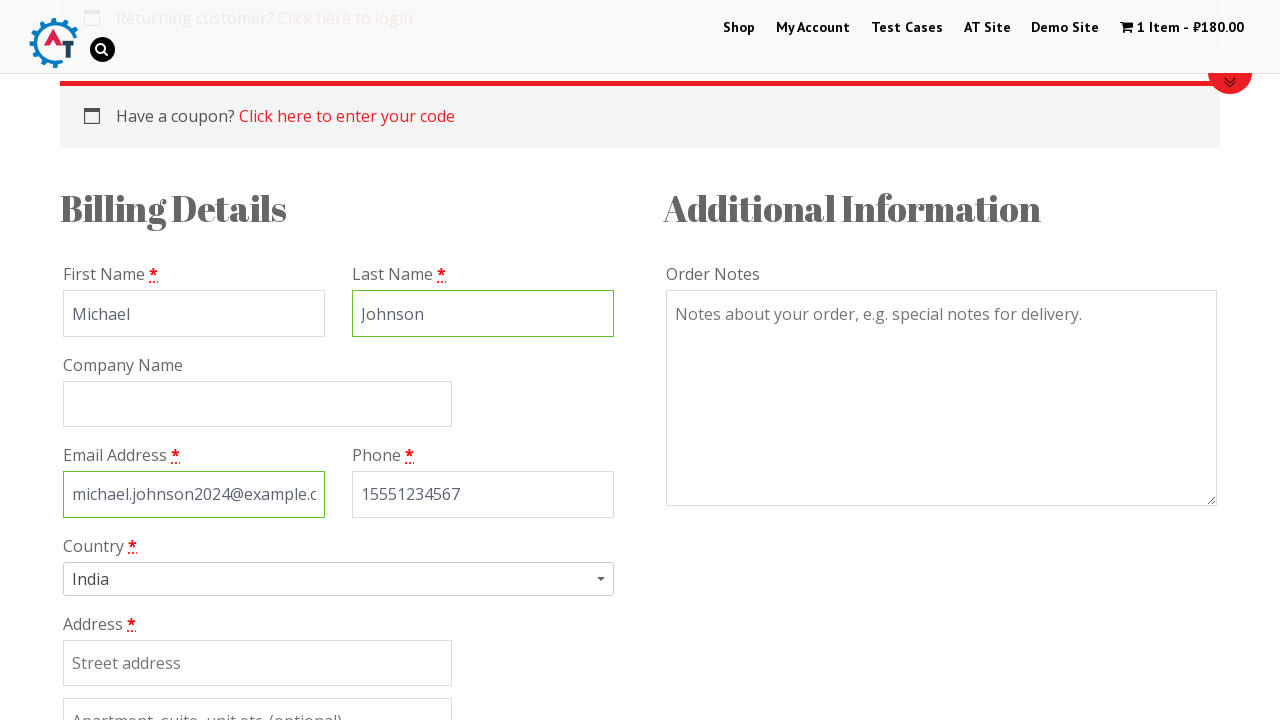

Clicked country dropdown at (329, 579) on #select2-chosen-1
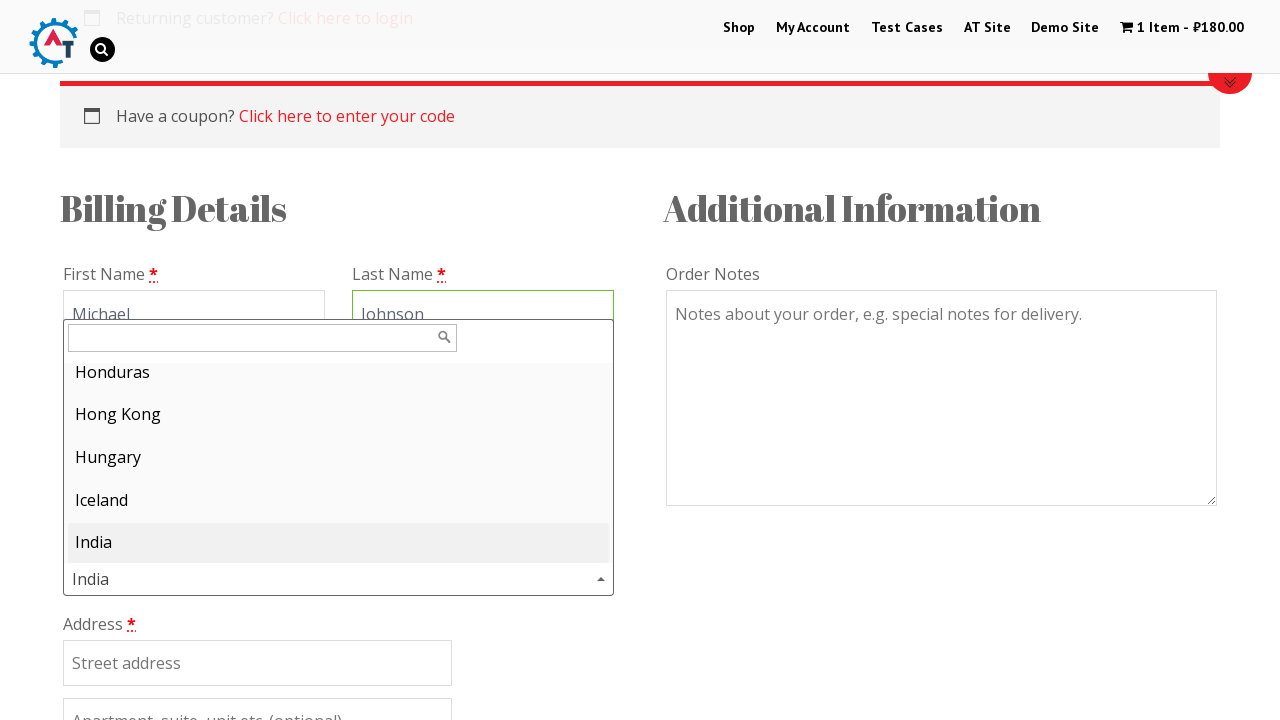

Typed 'Russia' in country search field on #s2id_autogen1_search
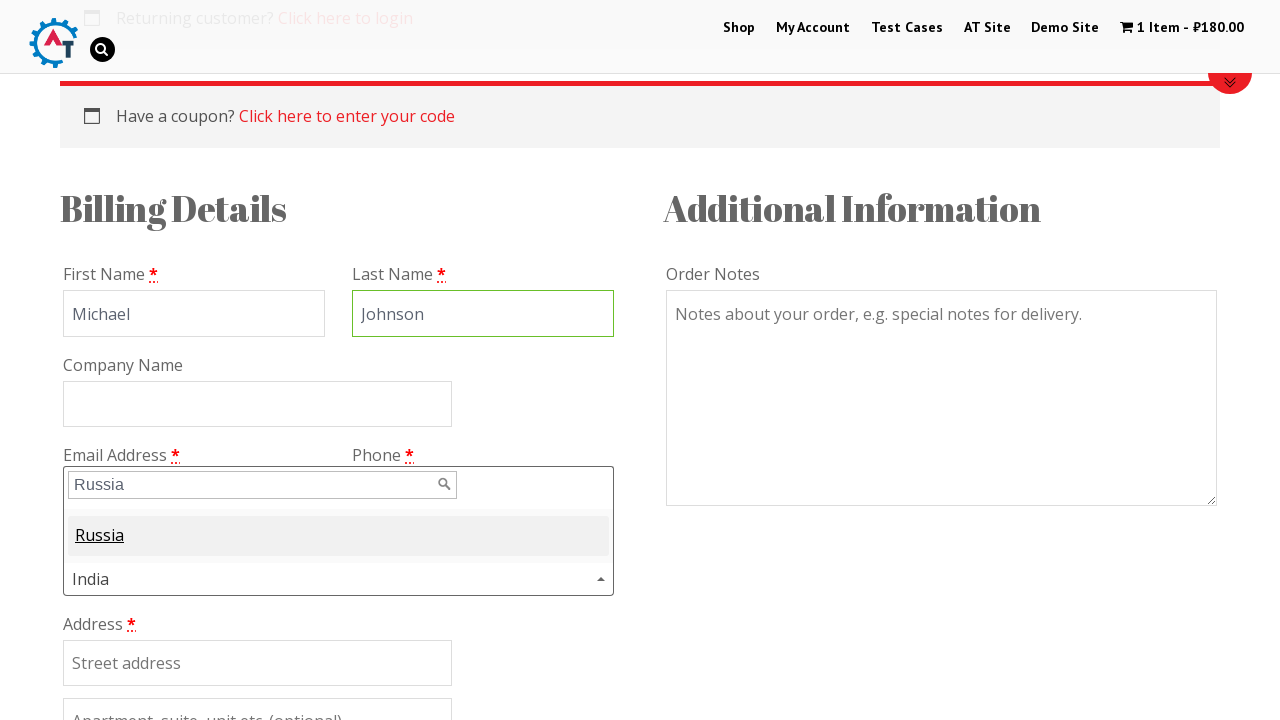

Selected Russia from country dropdown at (100, 535) on .select2-match
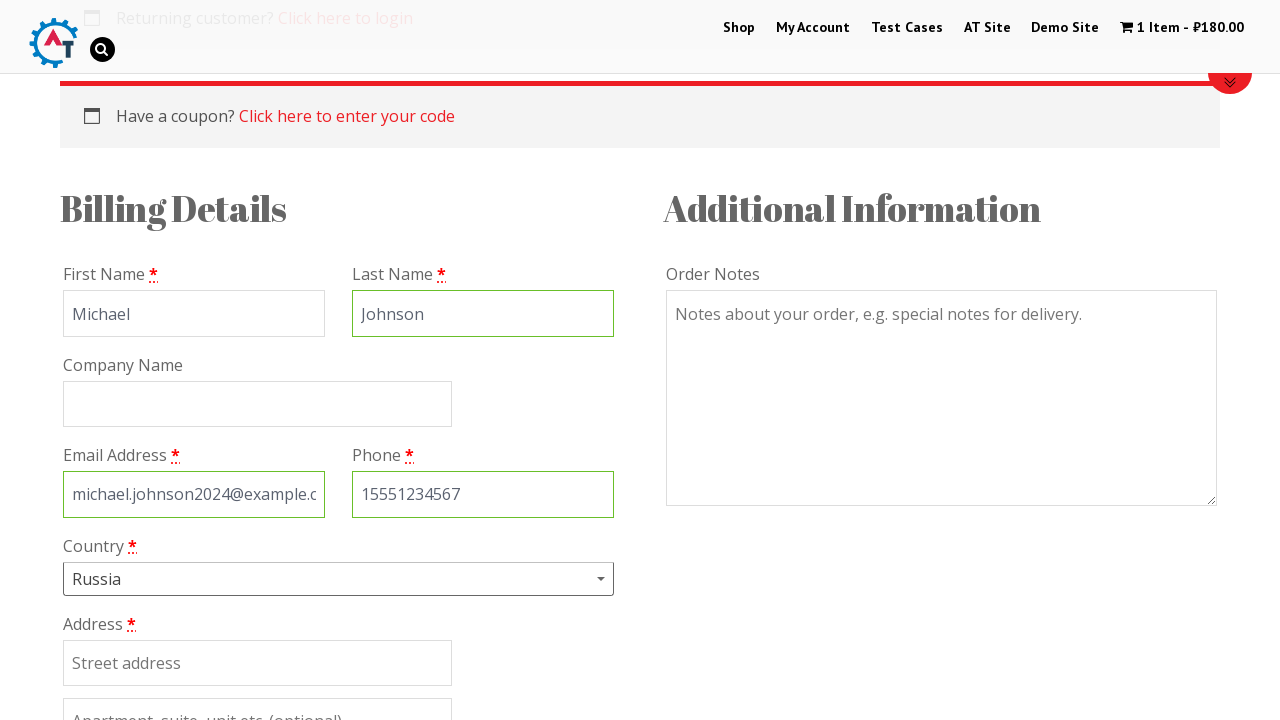

Filled street address: 123 Main Street on [placeholder='Street address']
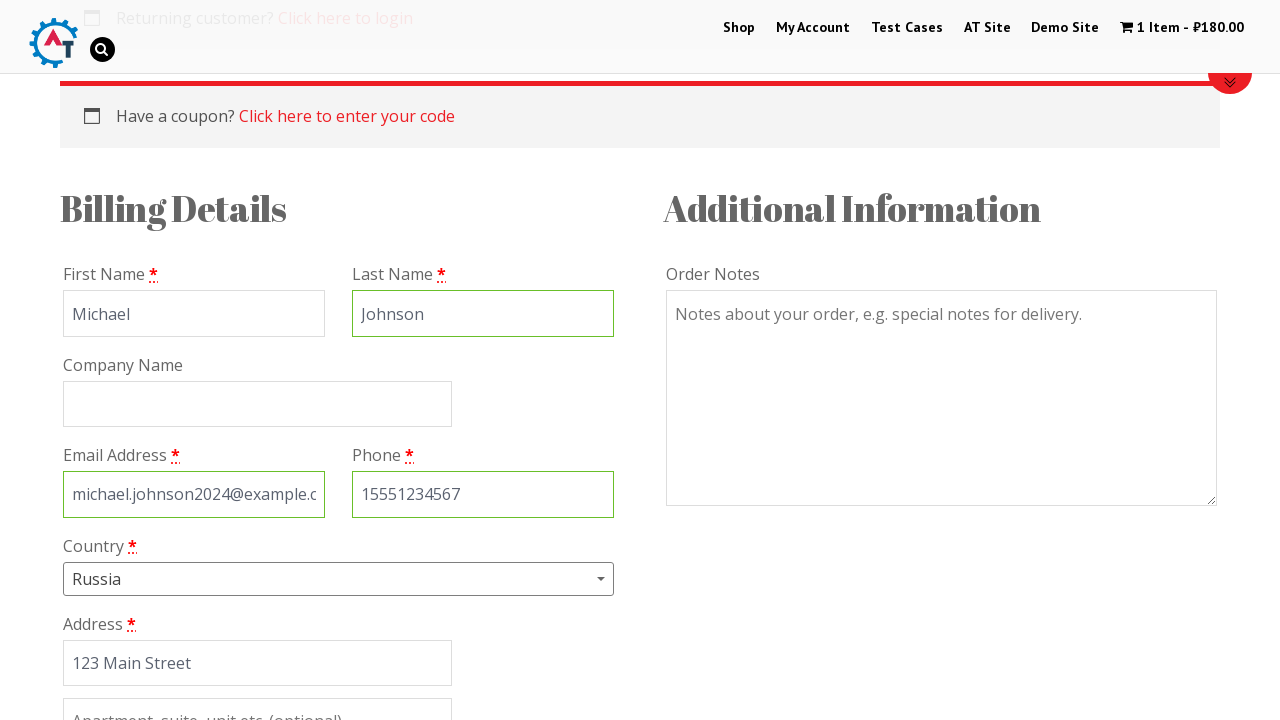

Filled apartment/suite: Apt 5B on [placeholder='Apartment, suite, unit etc. (optional)']
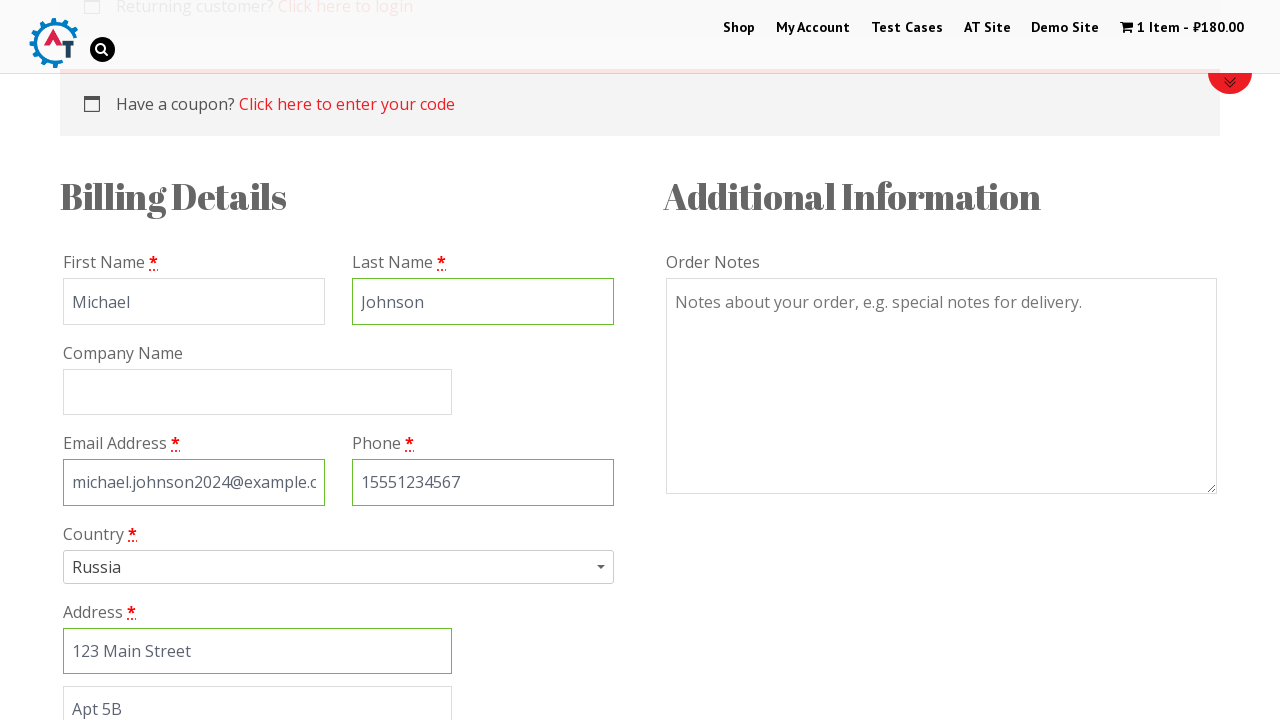

Filled town/city: Moscow on [autocomplete='address-level2']
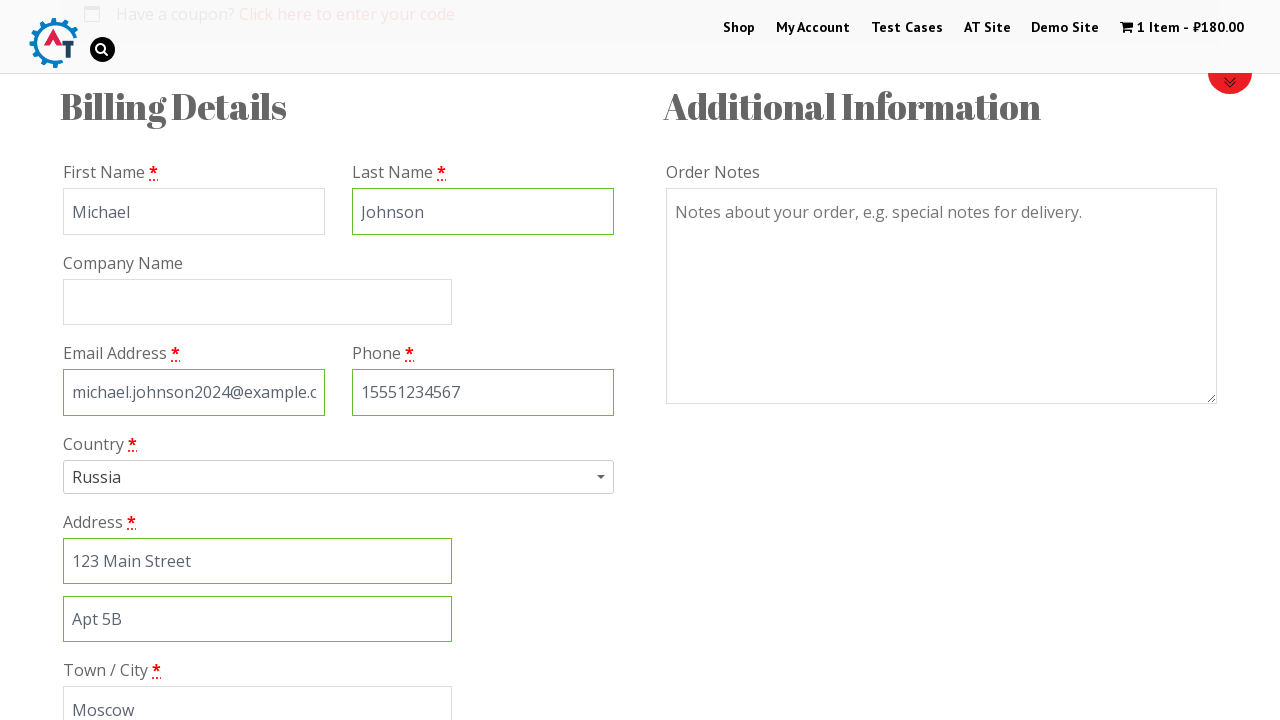

Filled state/region: Moscow Oblast on [name='billing_state']
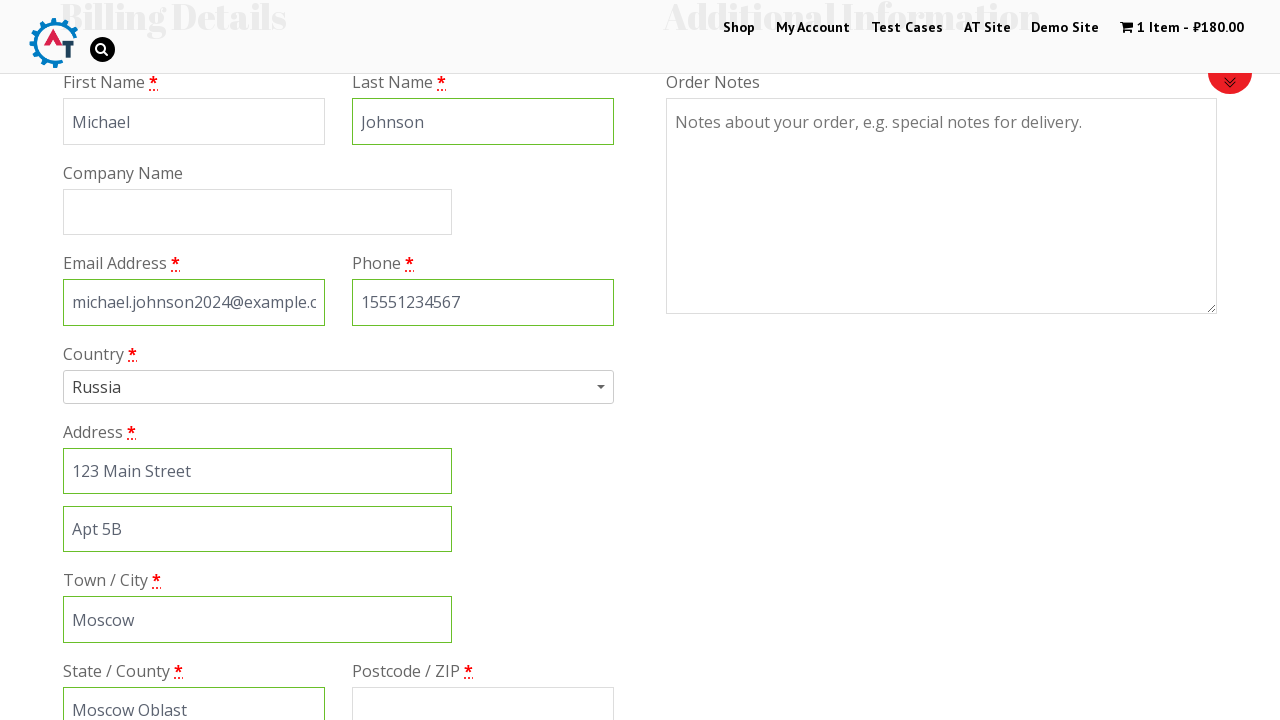

Filled postal code: 101000 on [autocomplete='postal-code']
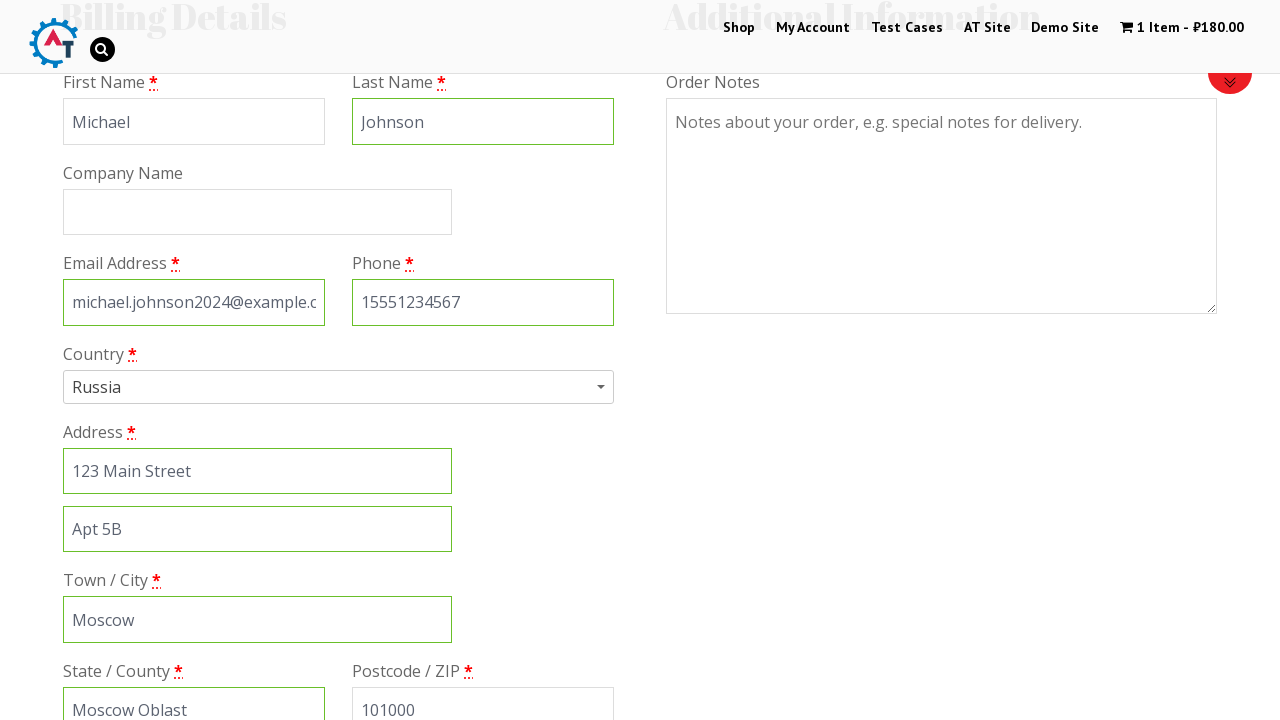

Scrolled down 600px to payment section
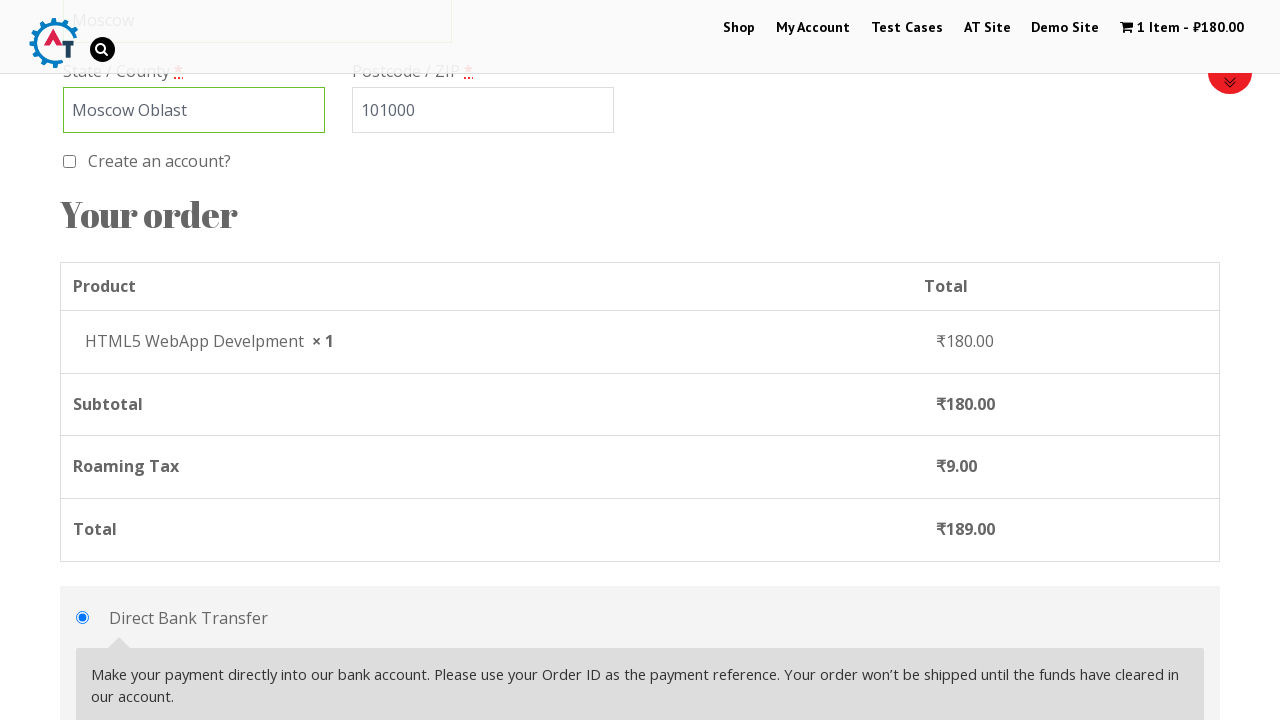

Selected Check Payments payment method at (82, 360) on #payment_method_cheque
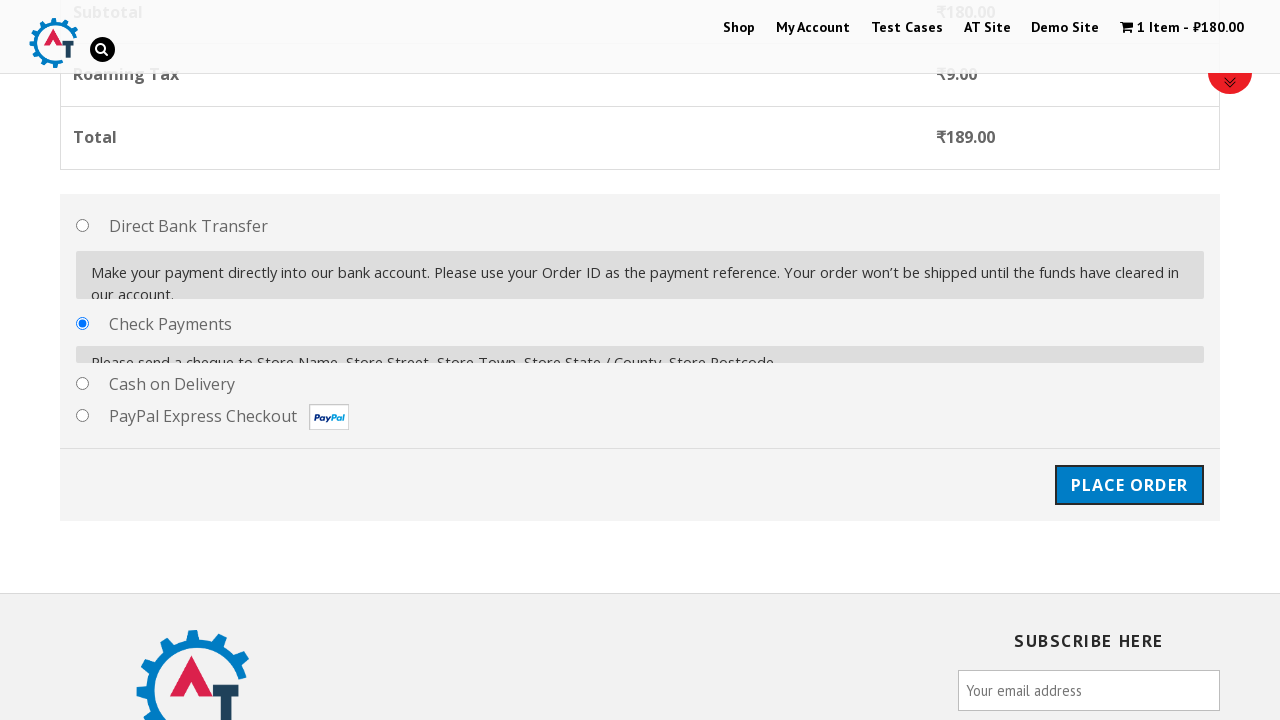

Waited 4 seconds for payment method to be processed
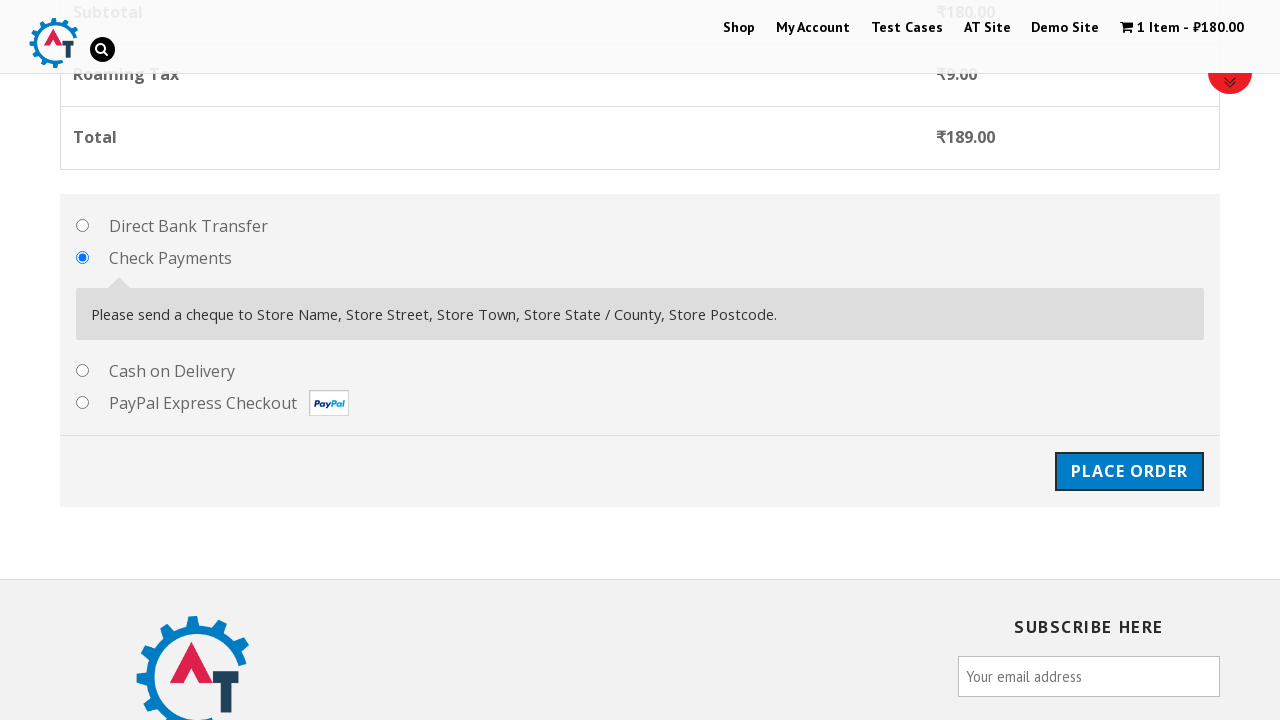

Clicked Place Order button at (1129, 471) on [value='Place order']
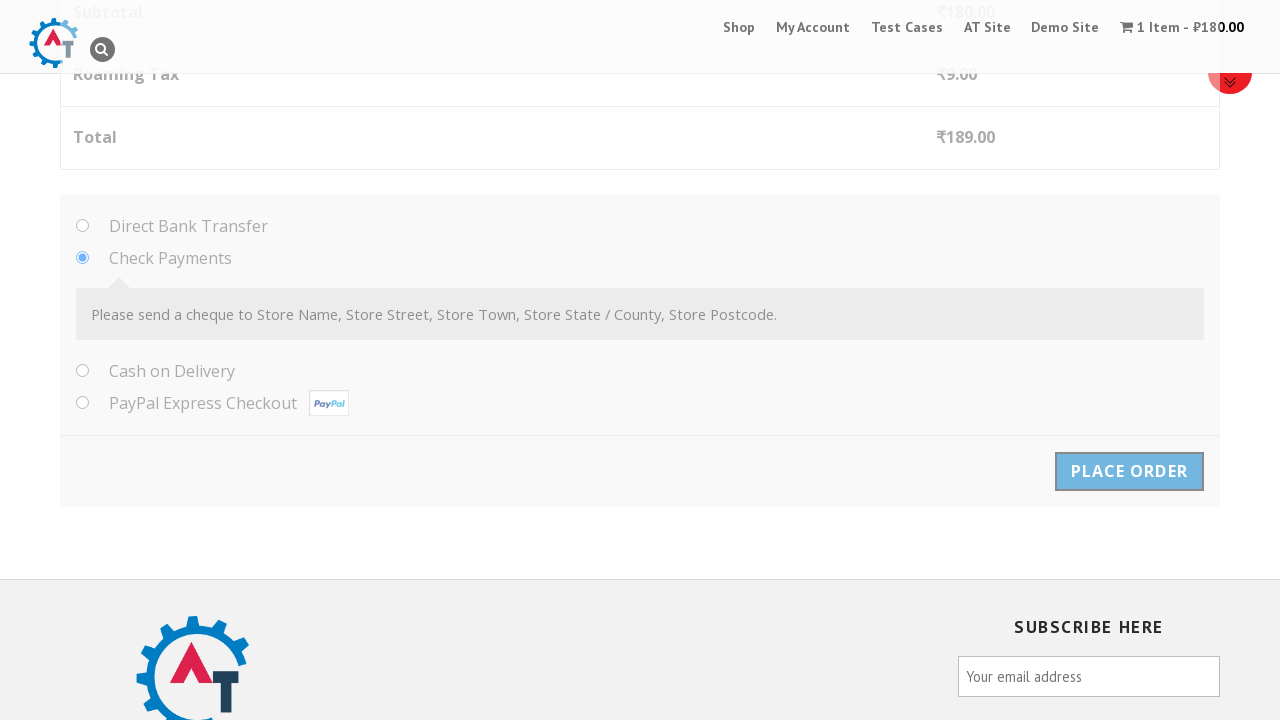

Order confirmation page loaded successfully
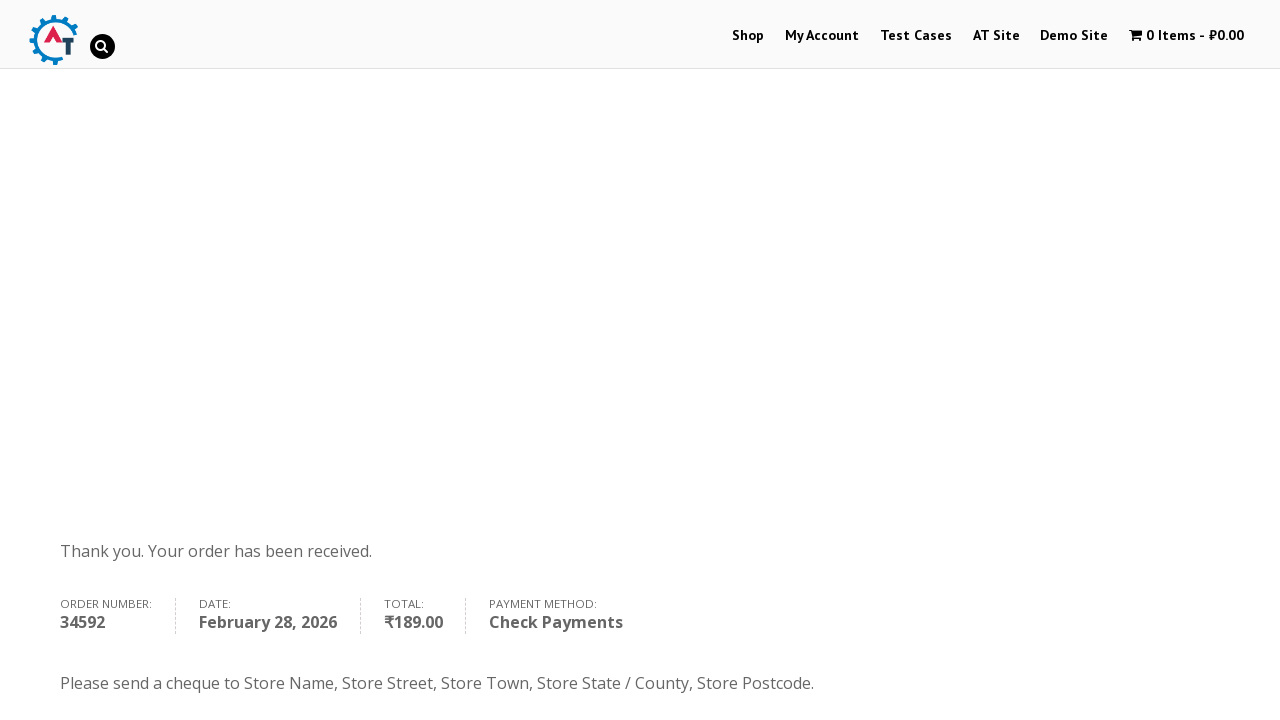

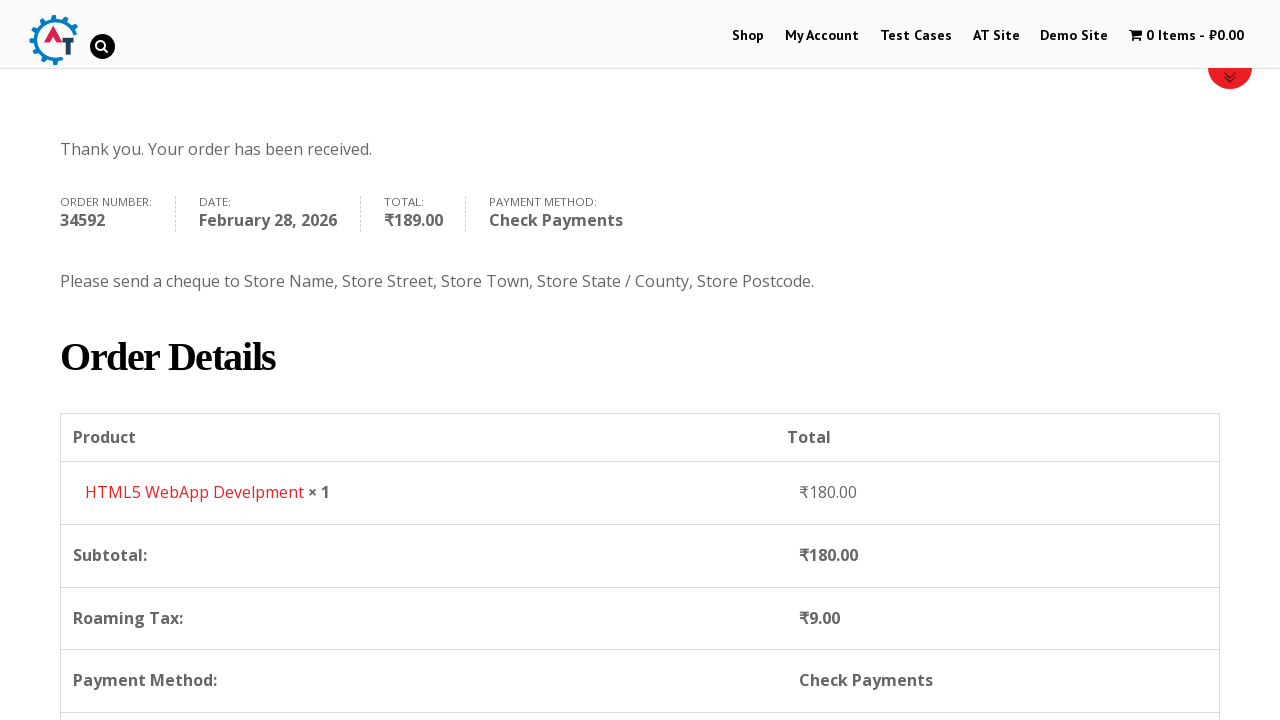